Tests the calculator's subtraction functionality by entering two numbers, selecting the minus operator, and clicking calculate to verify the result

Starting URL: https://testpages.herokuapp.com/calculate.php

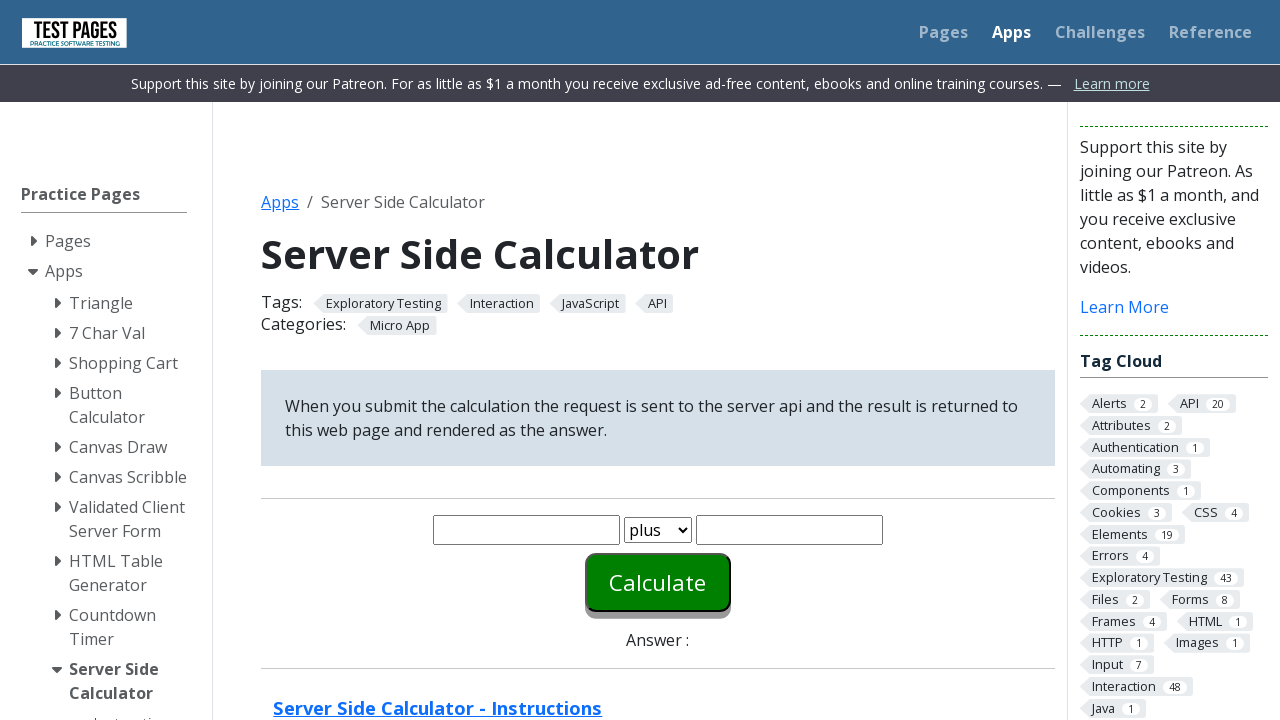

Entered first number (42) into the calculator on input#number1
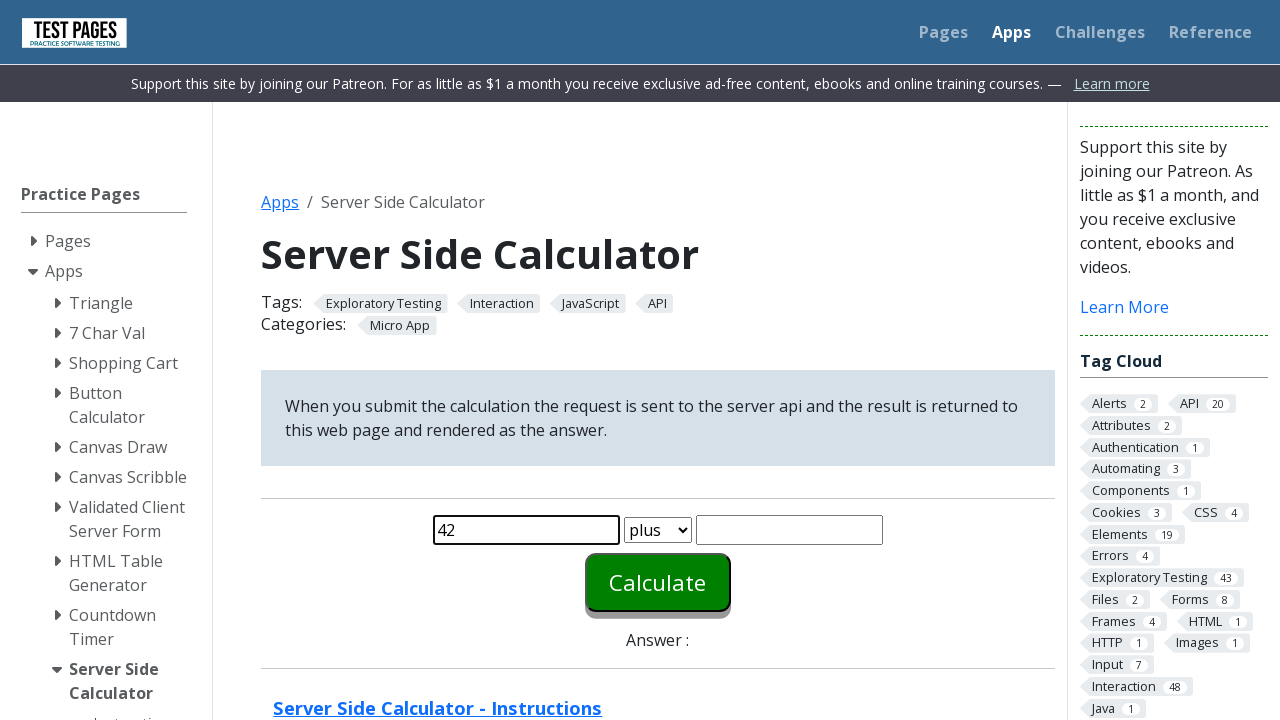

Entered second number (18) into the calculator on input#number2
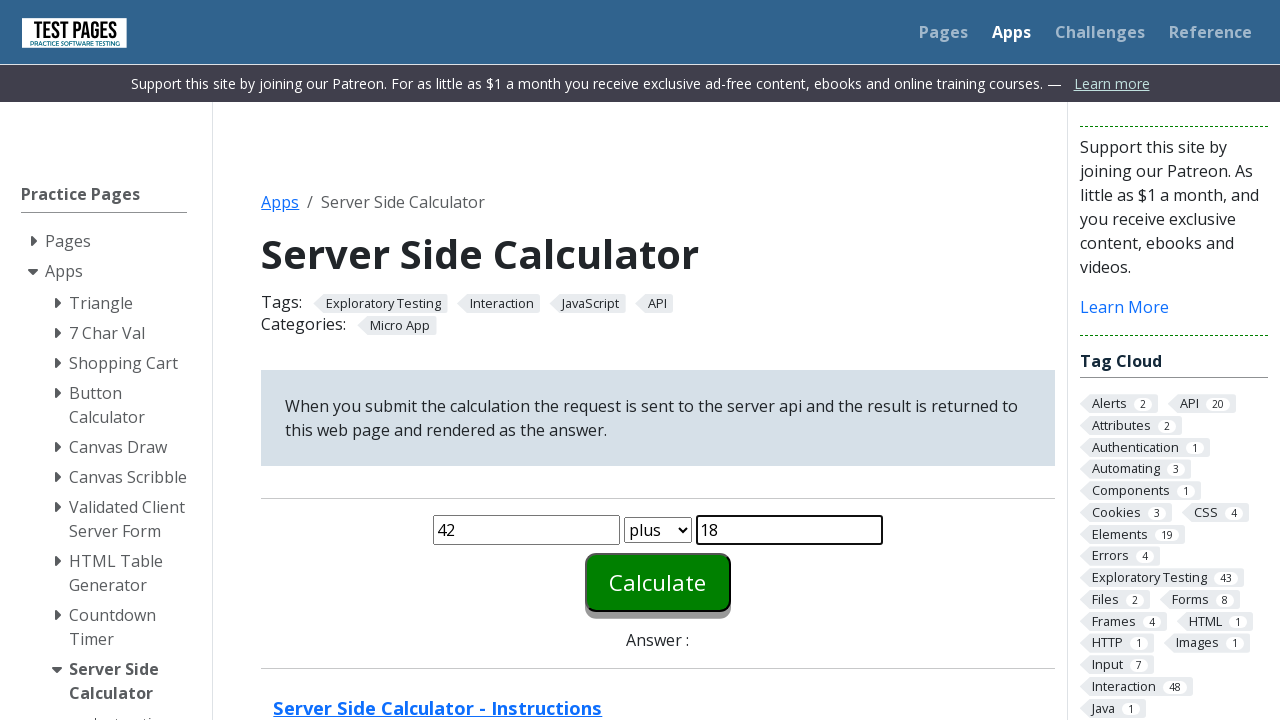

Selected minus operator from function dropdown on select#function
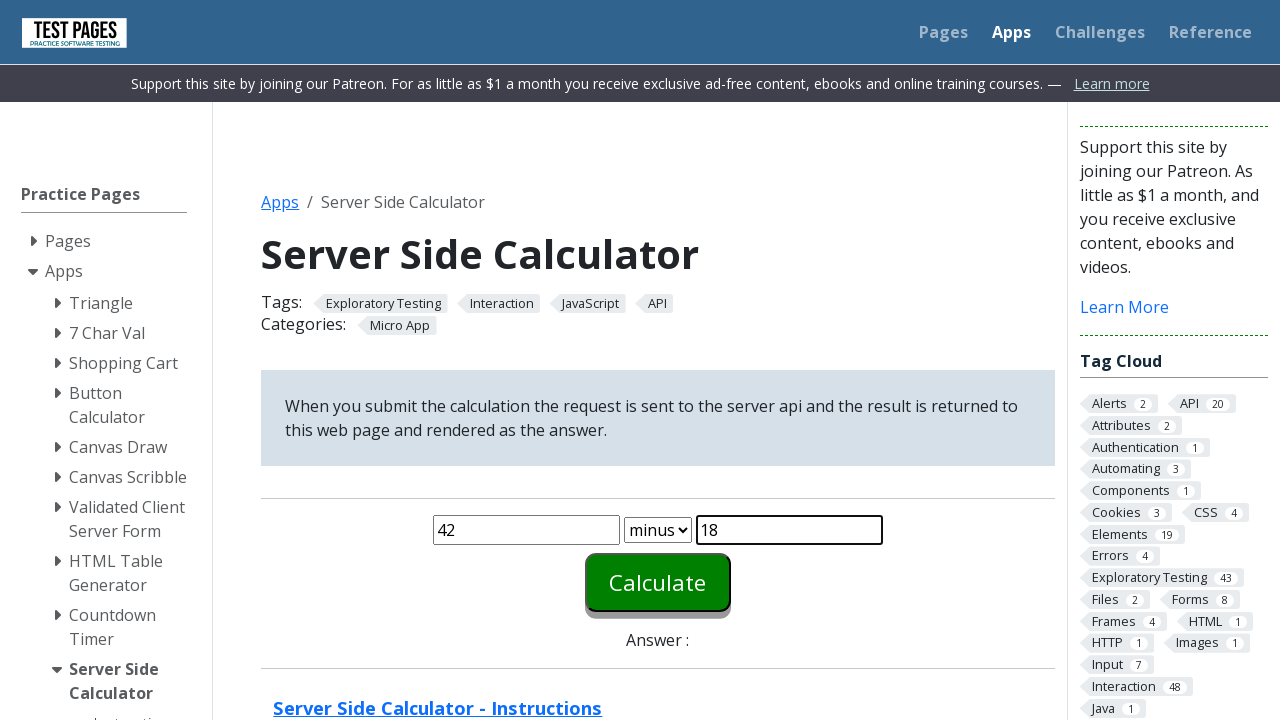

Clicked Calculate button to perform subtraction at (658, 582) on #calculate
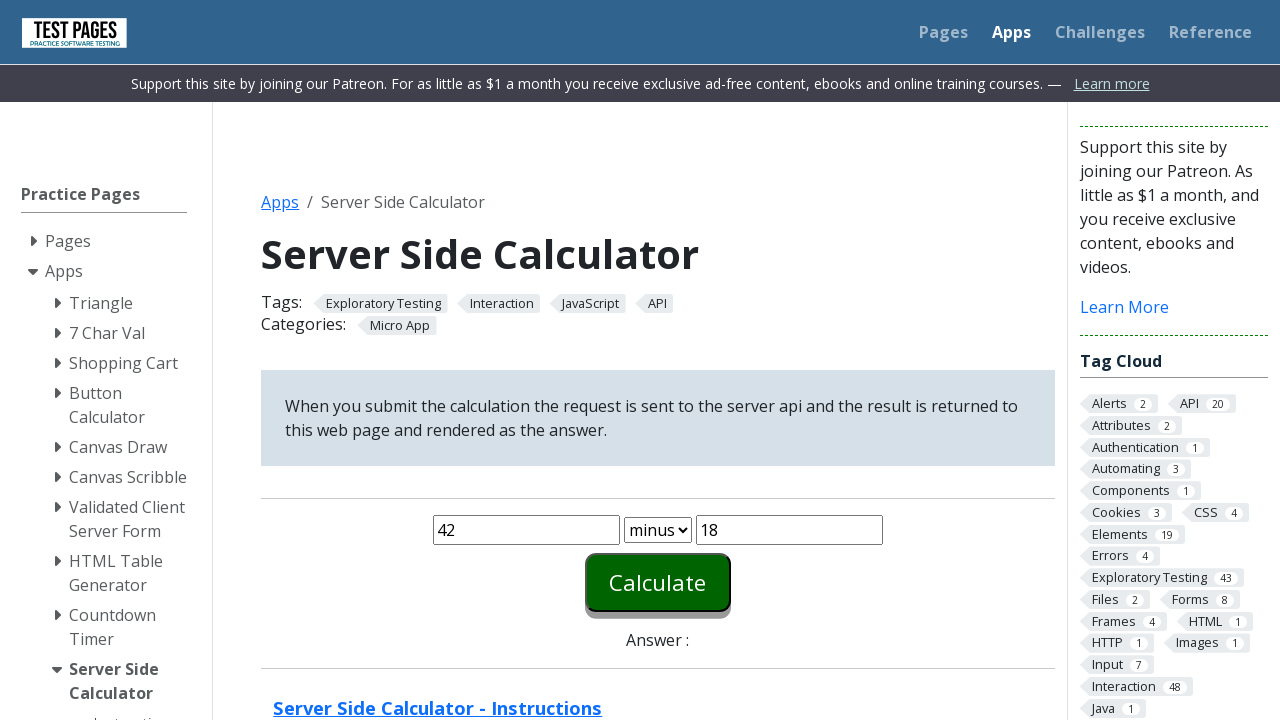

Subtraction result appeared on the page
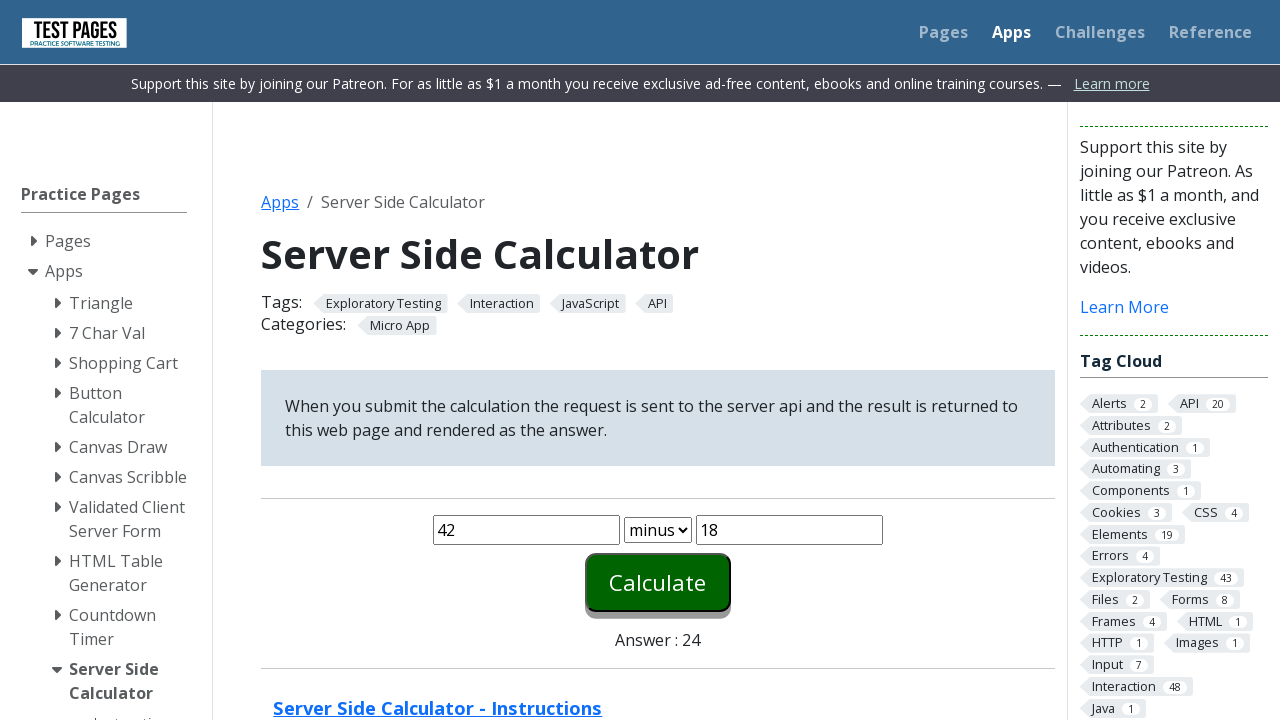

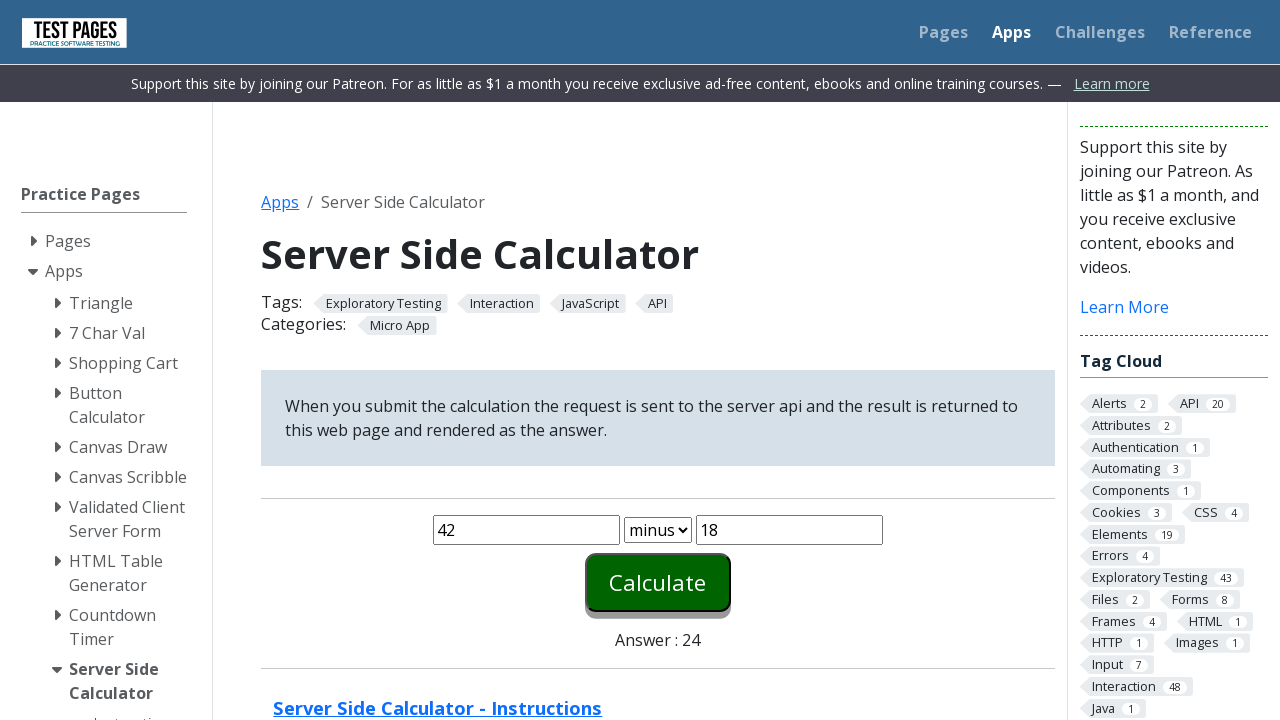